Tests checkbox functionality by checking if a Senior Citizen Discount checkbox is selected, and if not, clicking to select it

Starting URL: https://rahulshettyacademy.com/dropdownsPractise/

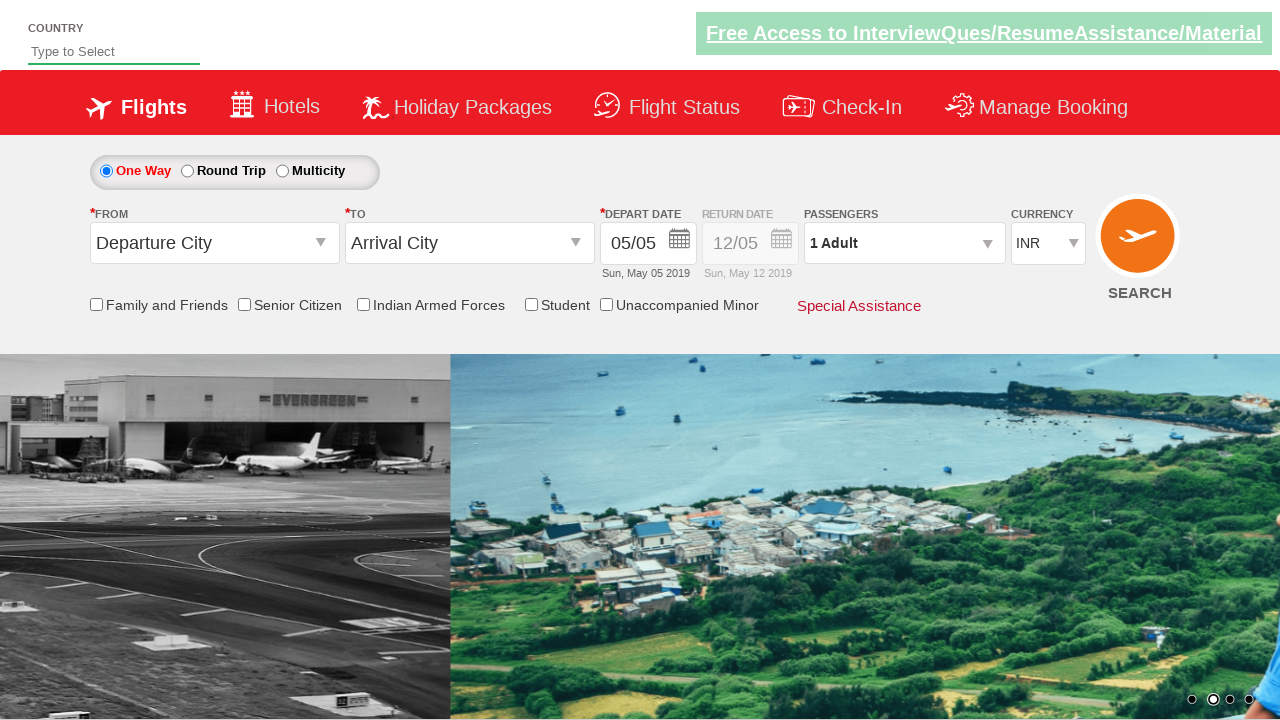

Waited for Senior Citizen Discount checkbox to be available
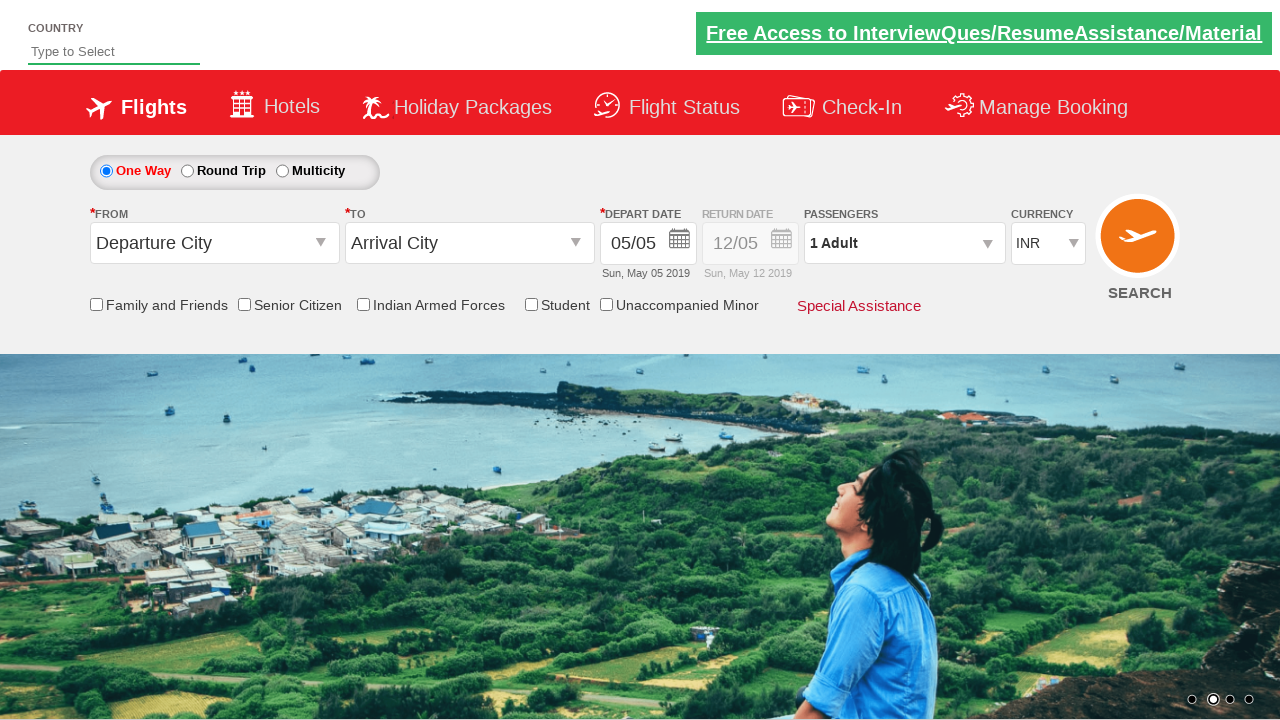

Located Senior Citizen Discount checkbox element
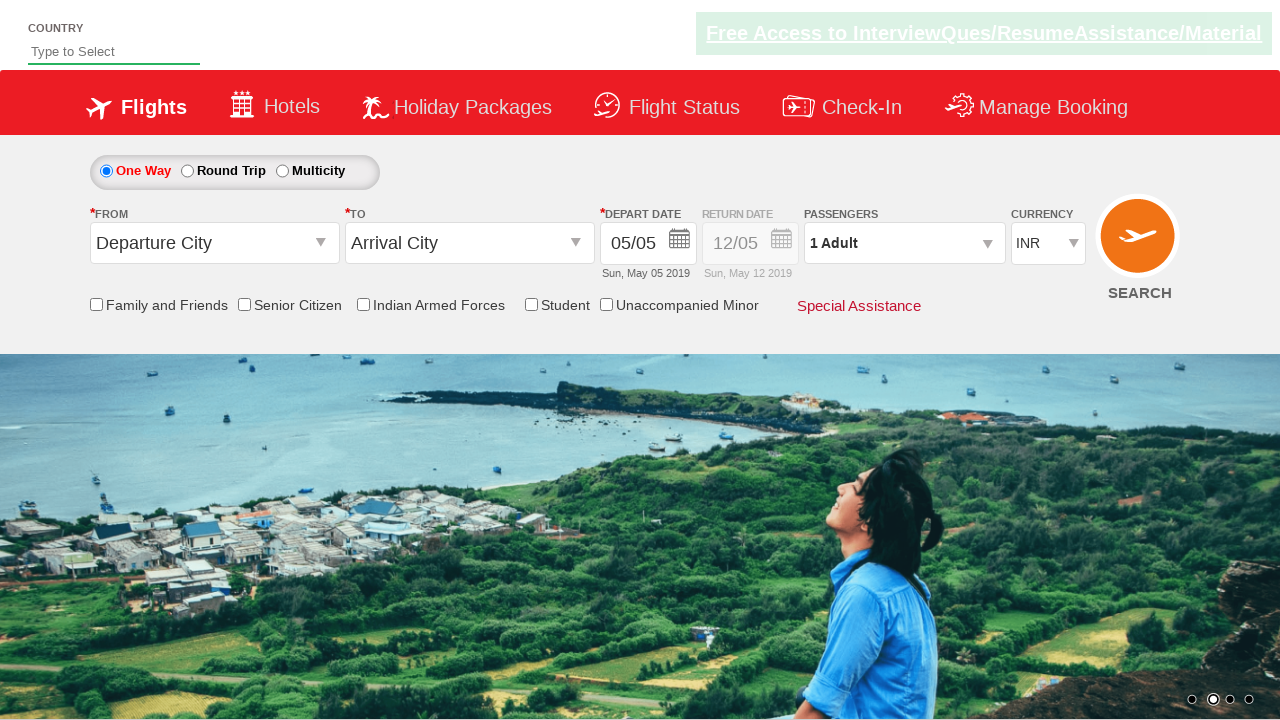

Verified checkbox was not checked
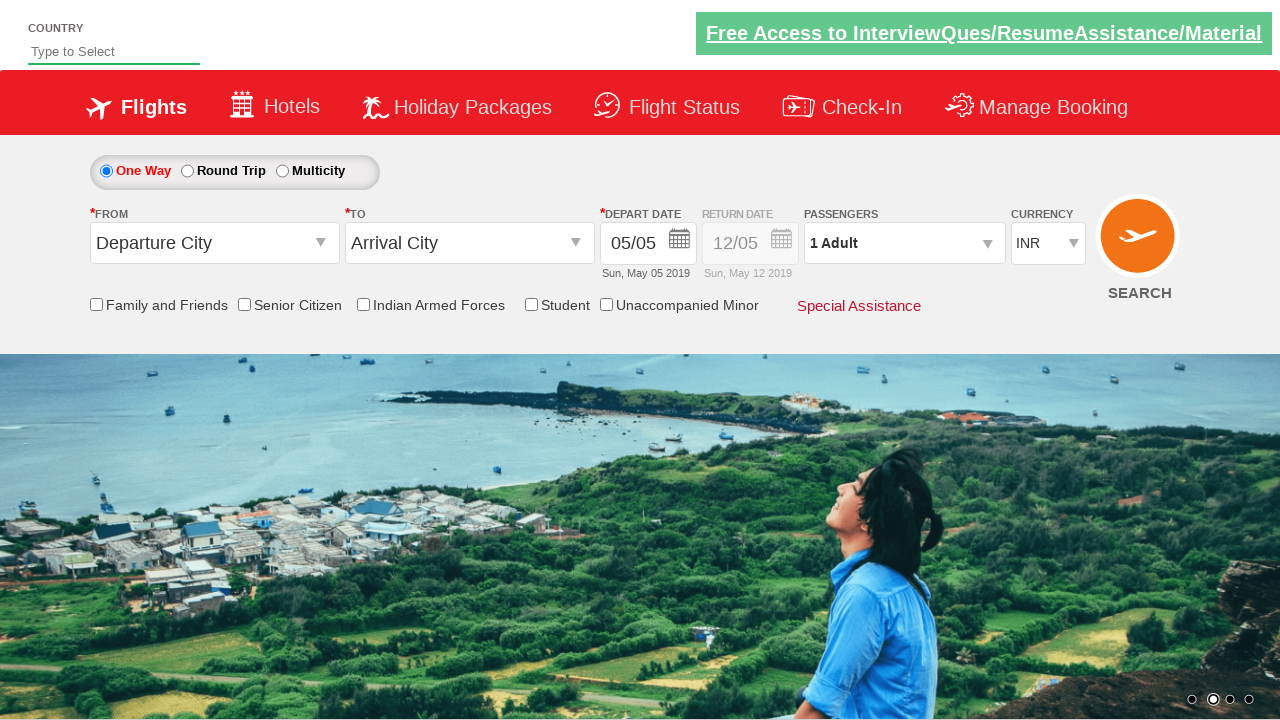

Clicked Senior Citizen Discount checkbox to select it at (244, 304) on input#ctl00_mainContent_chk_SeniorCitizenDiscount
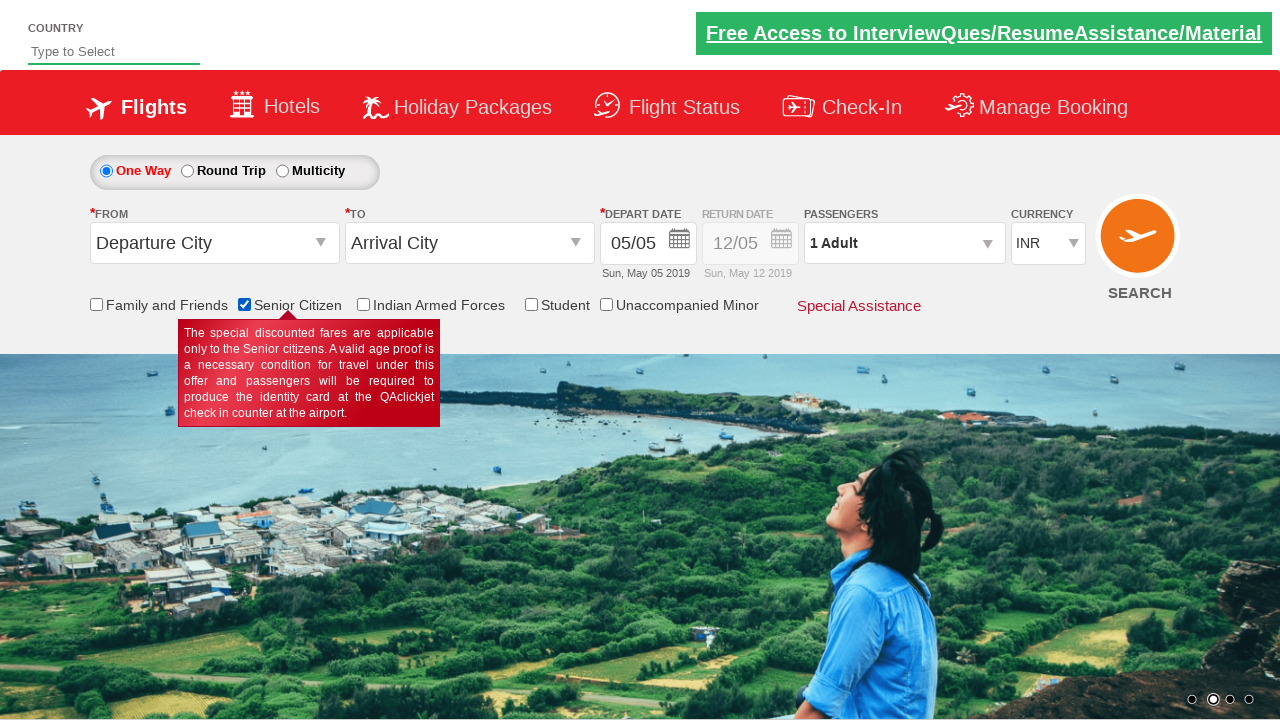

Verified Senior Citizen Discount checkbox is now selected
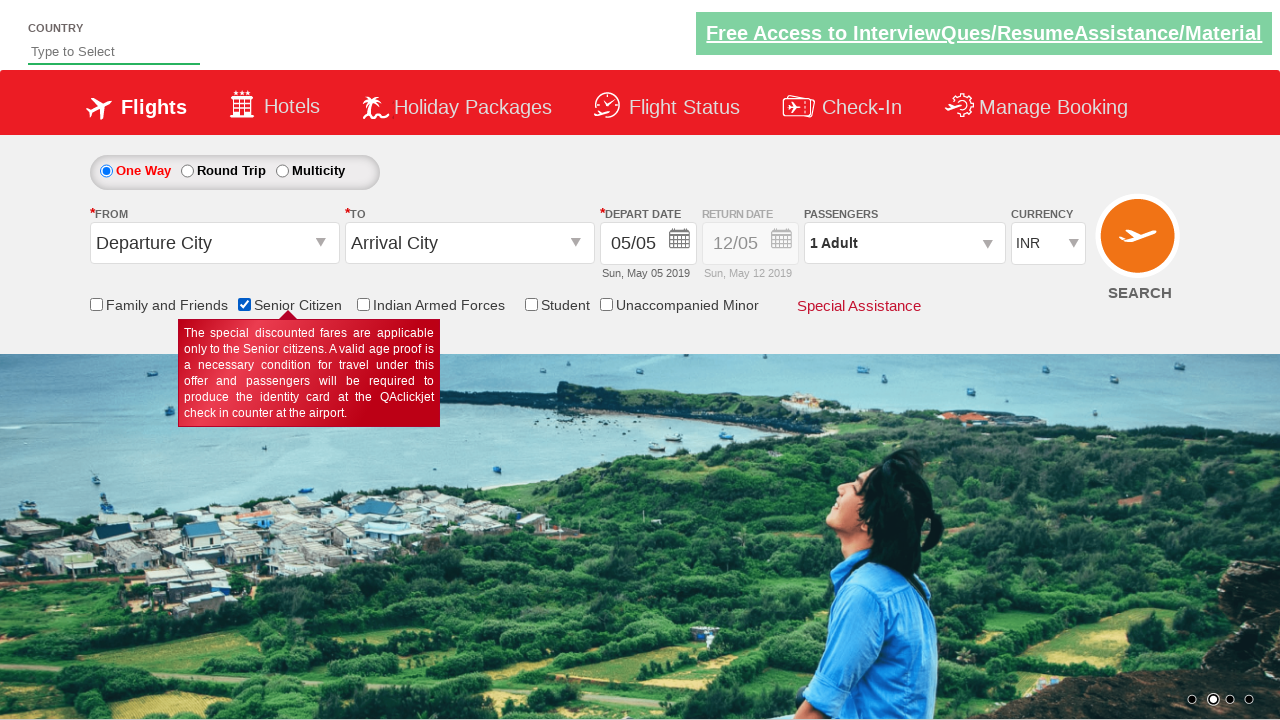

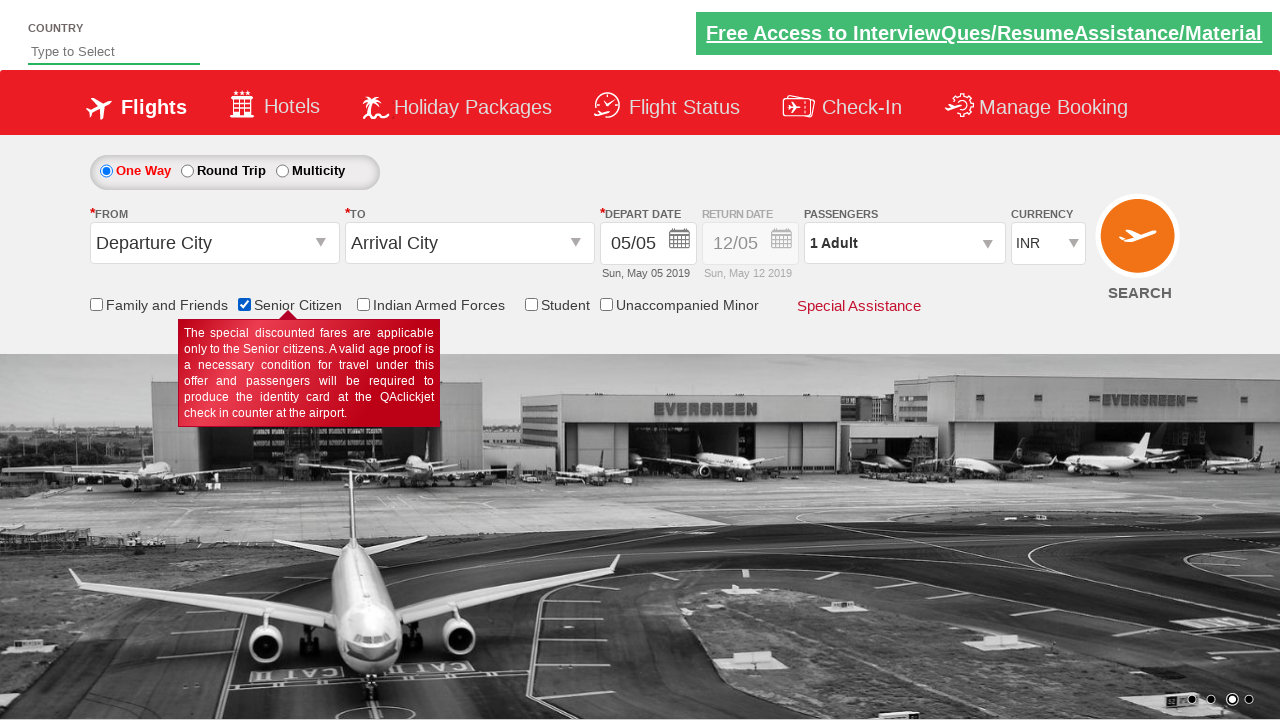